Navigates through multiple pages of quotes by clicking the "Next" pagination link until no more pages are available

Starting URL: https://quotes.toscrape.com/

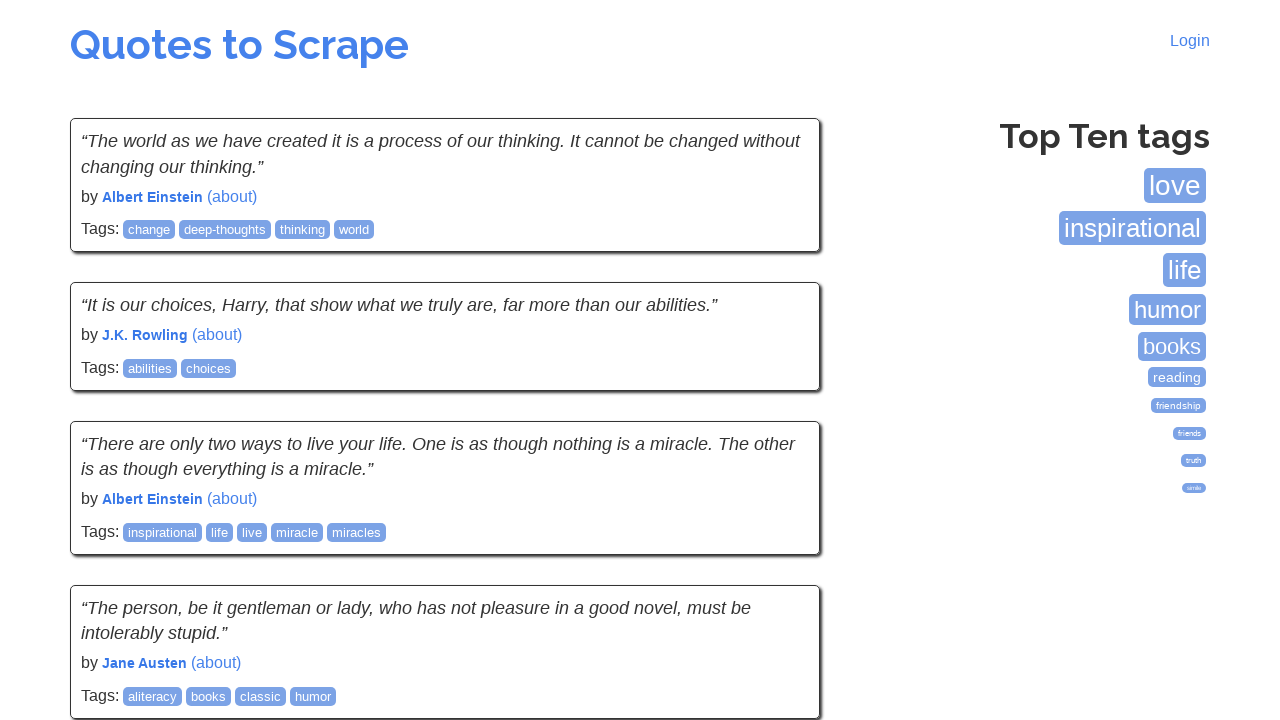

Waited for quotes to load on the first page
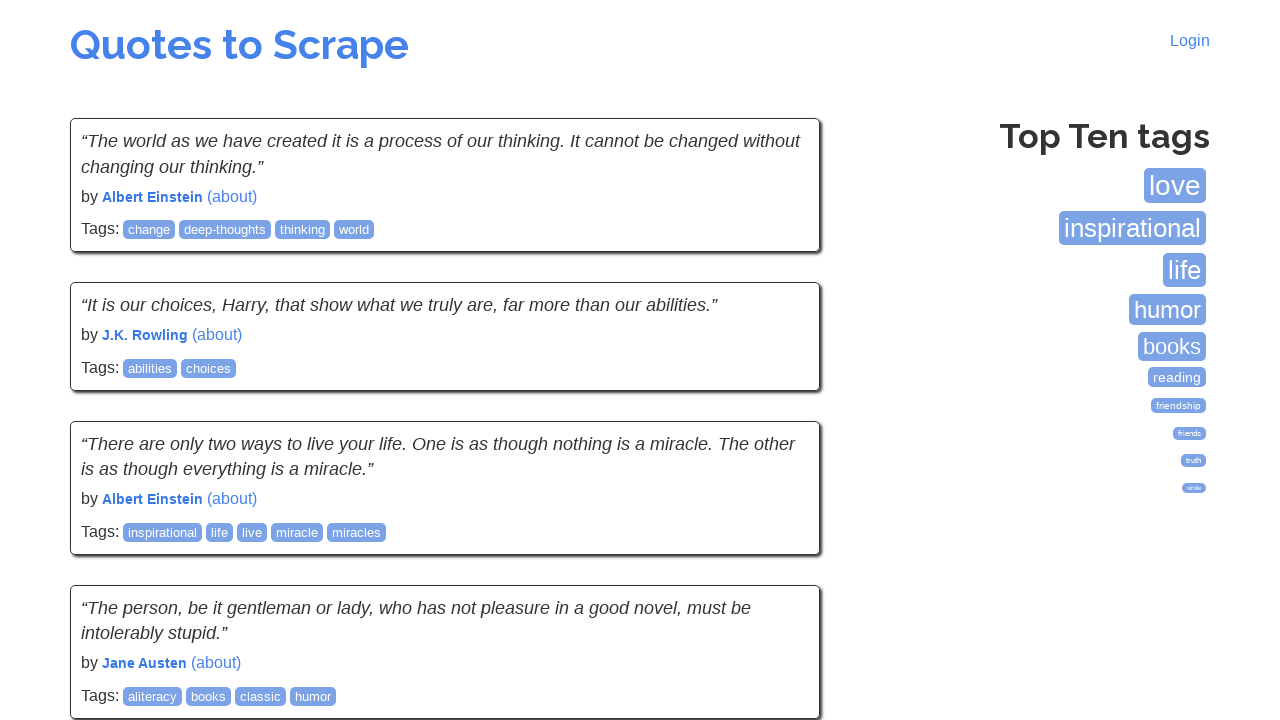

Checked if 'Next' pagination button exists
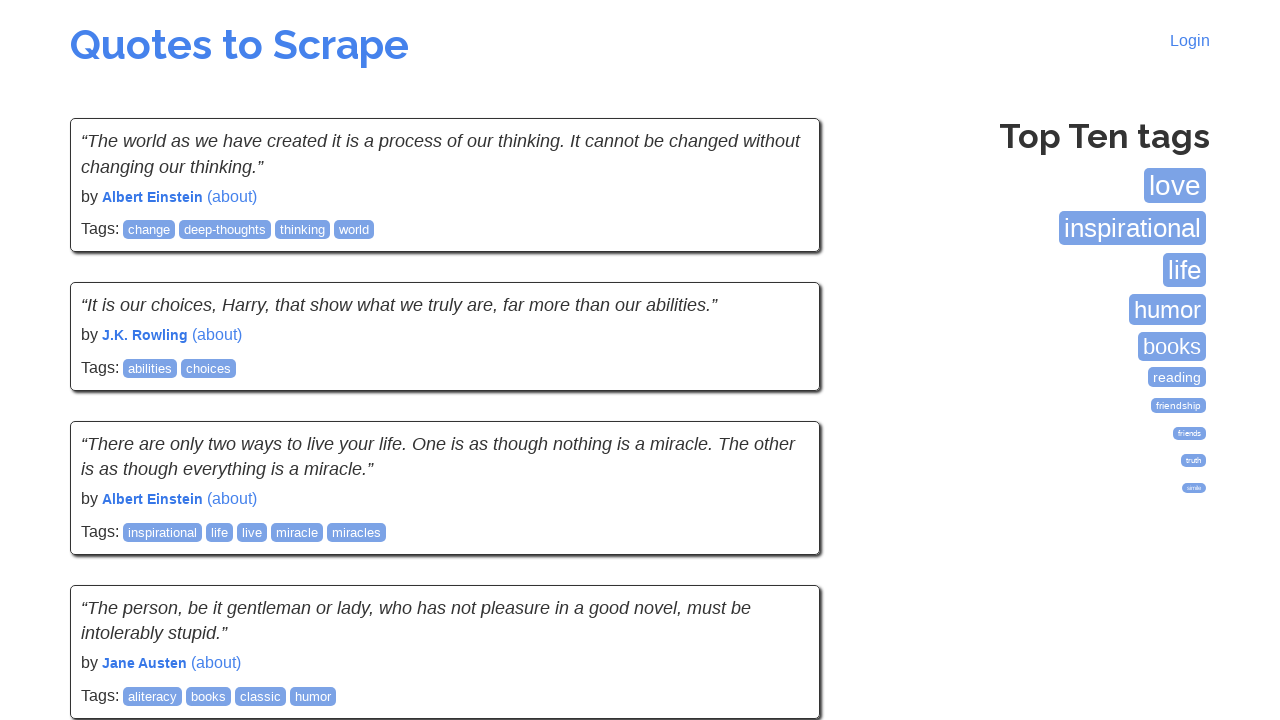

Clicked 'Next' pagination link to navigate to next page at (778, 542) on li.next a
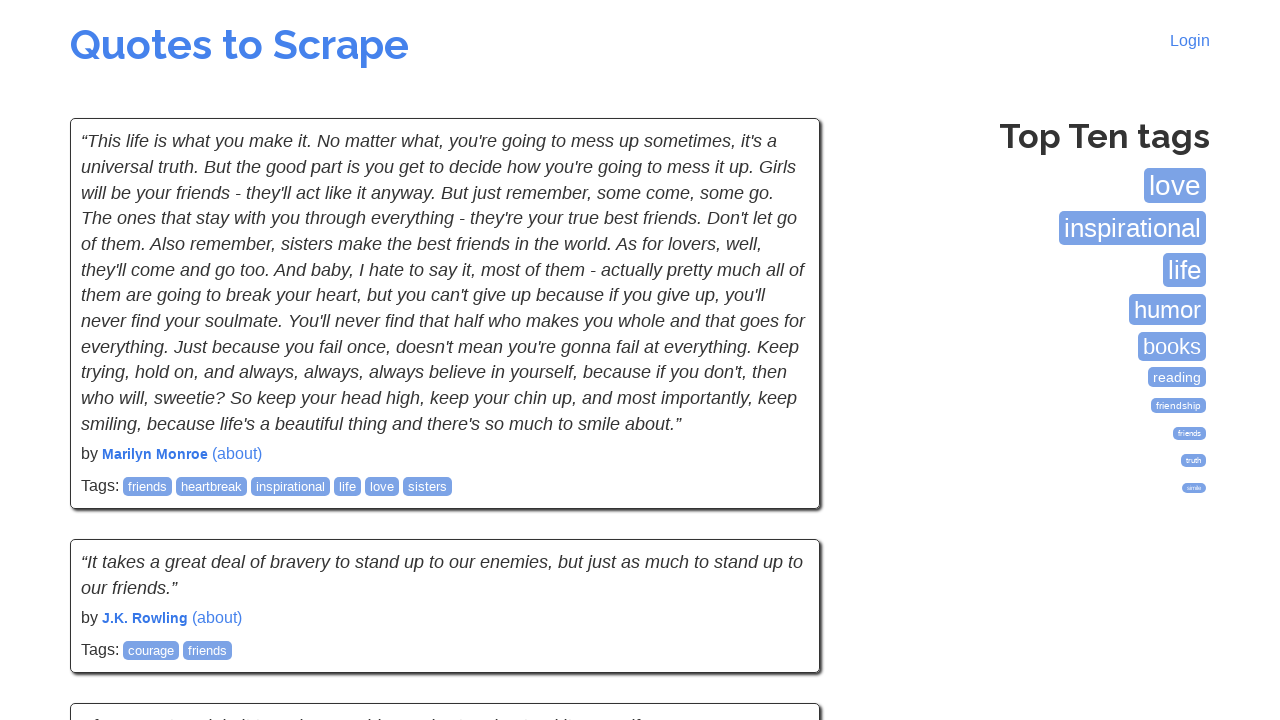

Waited for quotes to load on the next page
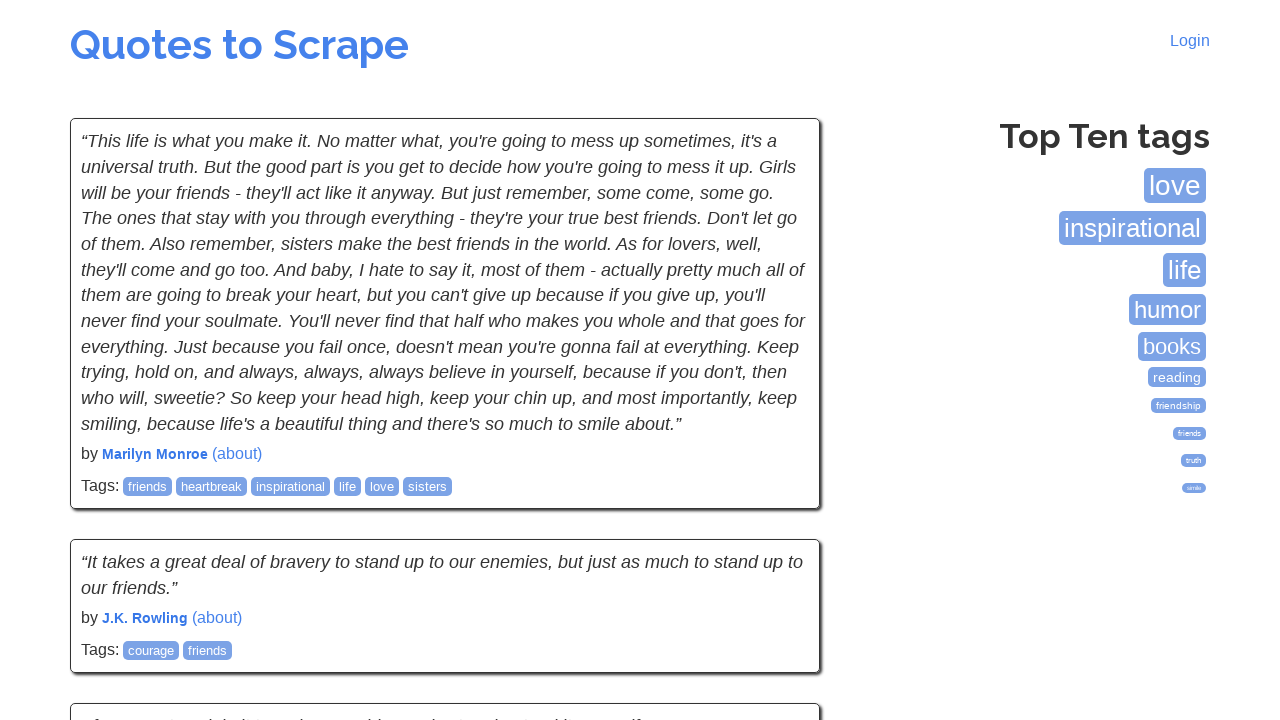

Checked if 'Next' pagination button exists
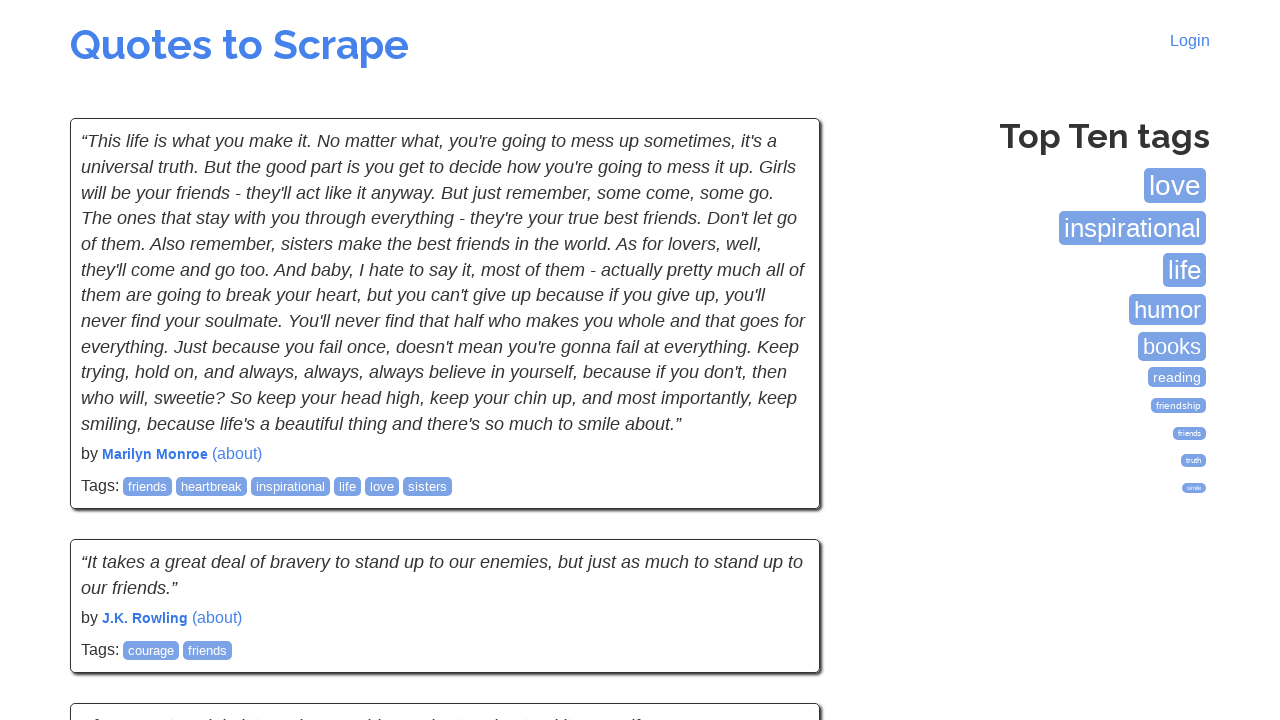

Clicked 'Next' pagination link to navigate to next page at (778, 542) on li.next a
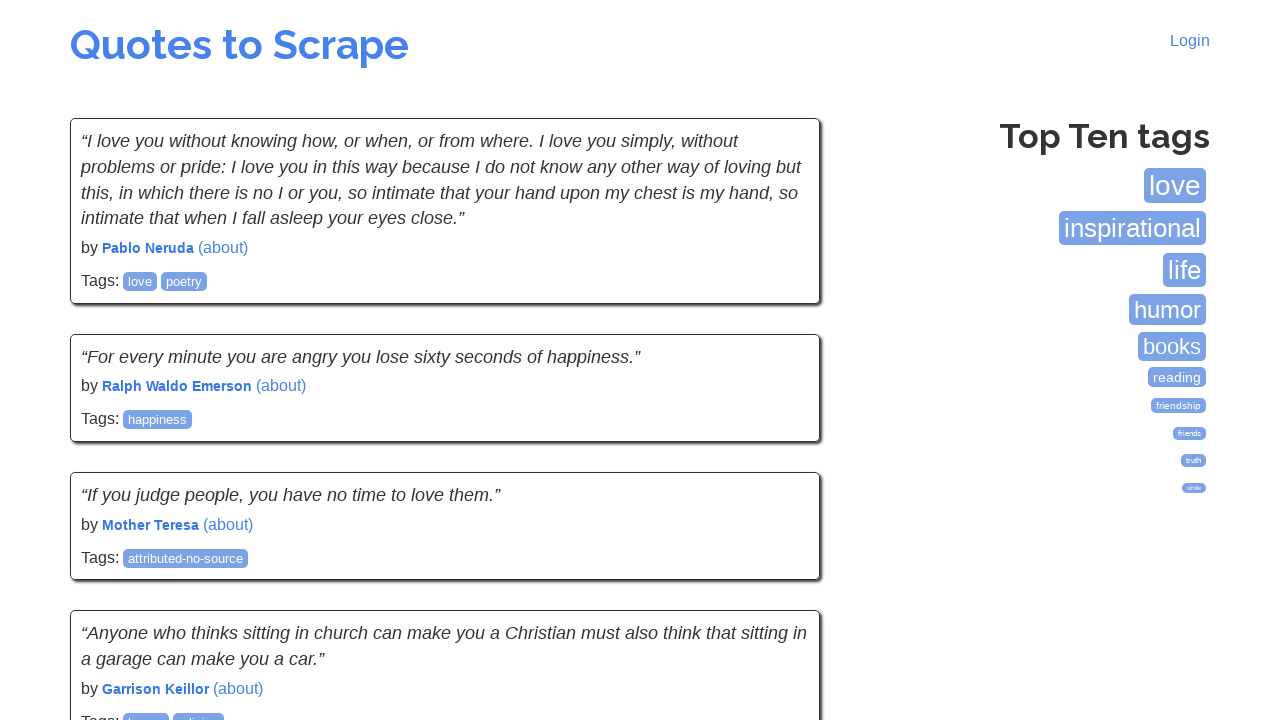

Waited for quotes to load on the next page
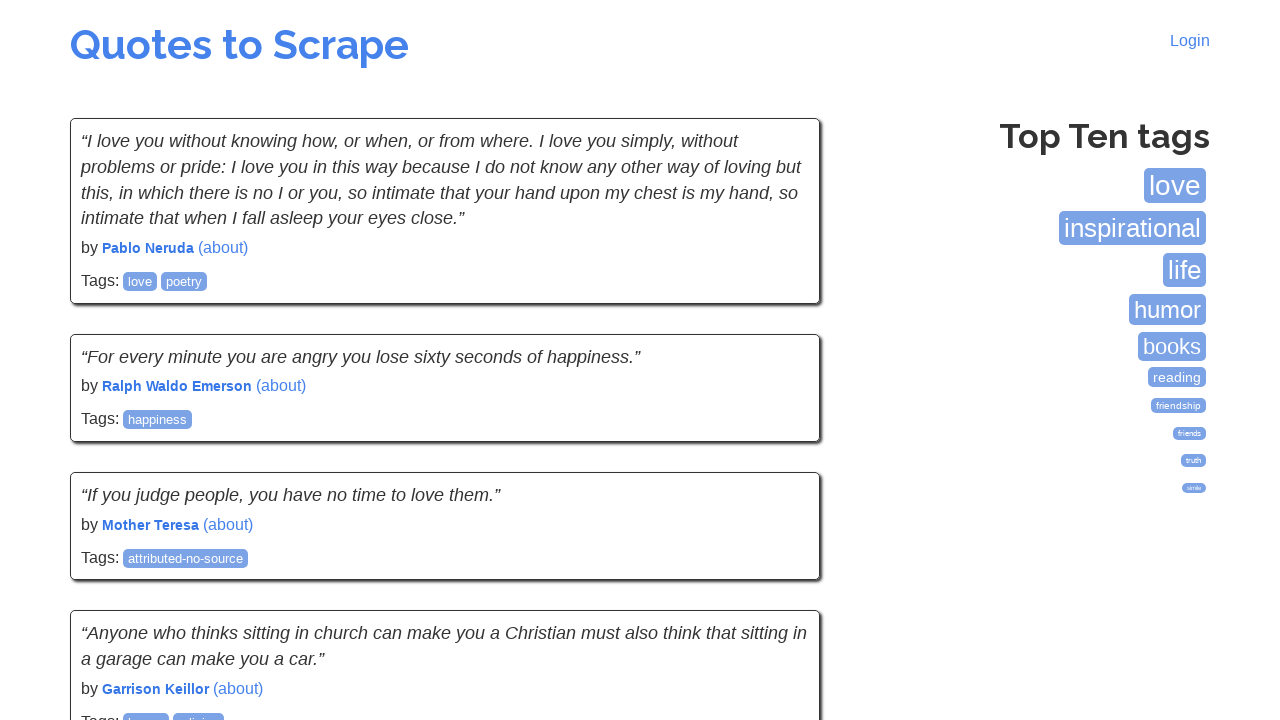

Checked if 'Next' pagination button exists
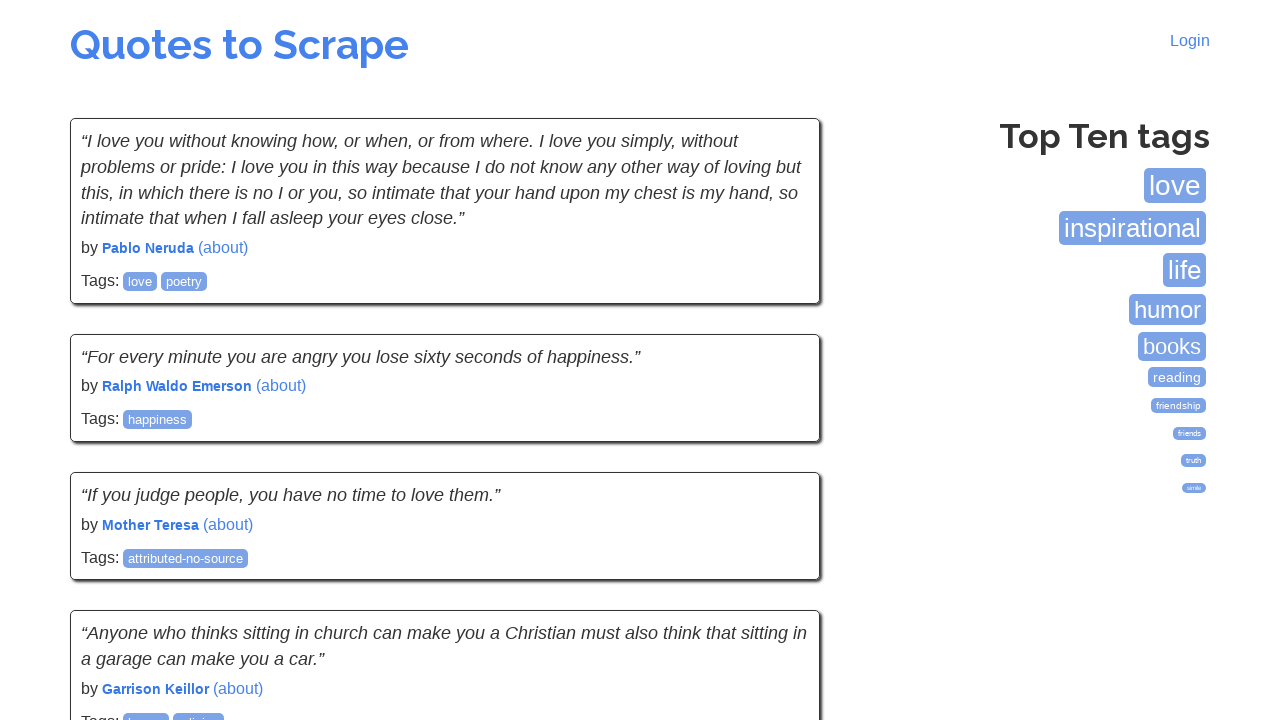

Clicked 'Next' pagination link to navigate to next page at (778, 542) on li.next a
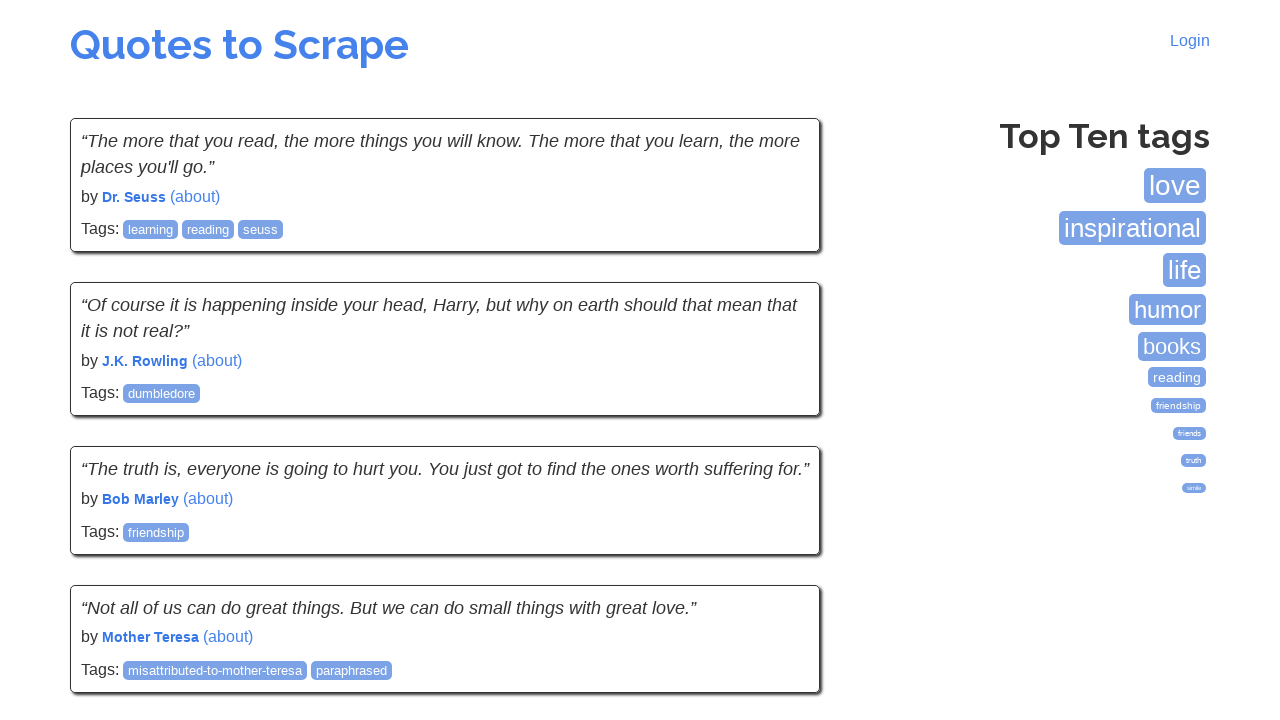

Waited for quotes to load on the next page
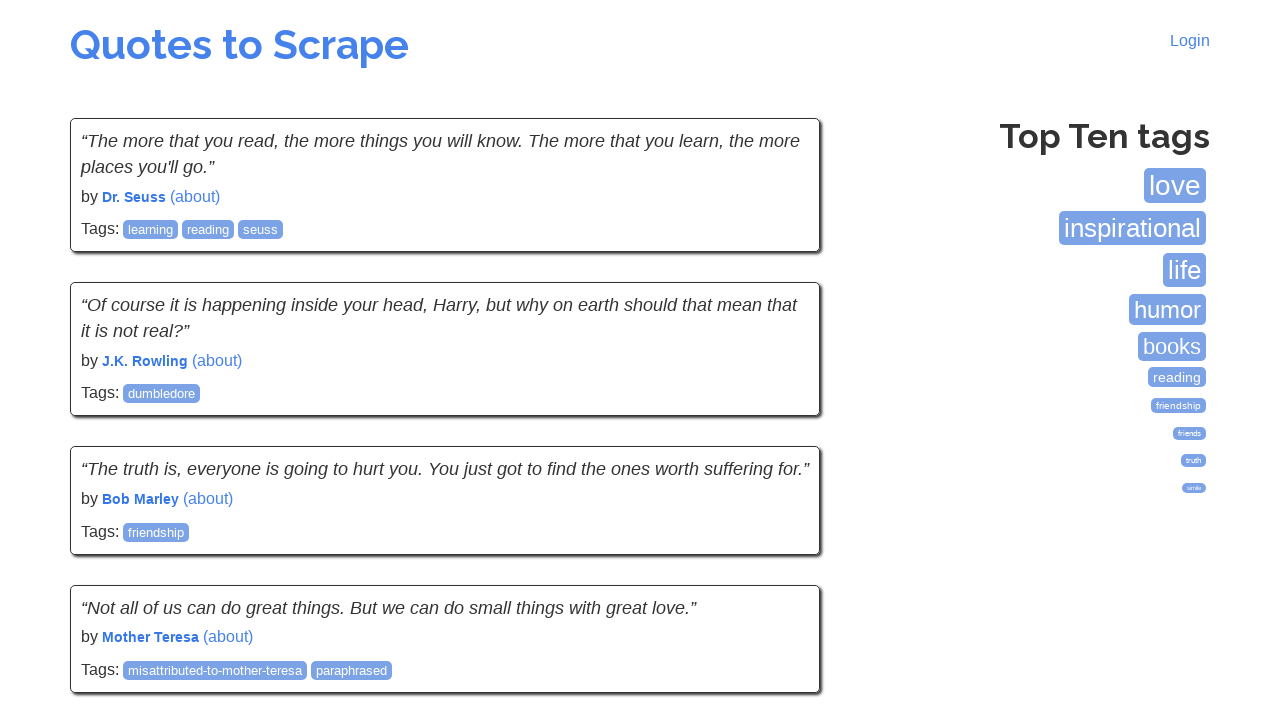

Checked if 'Next' pagination button exists
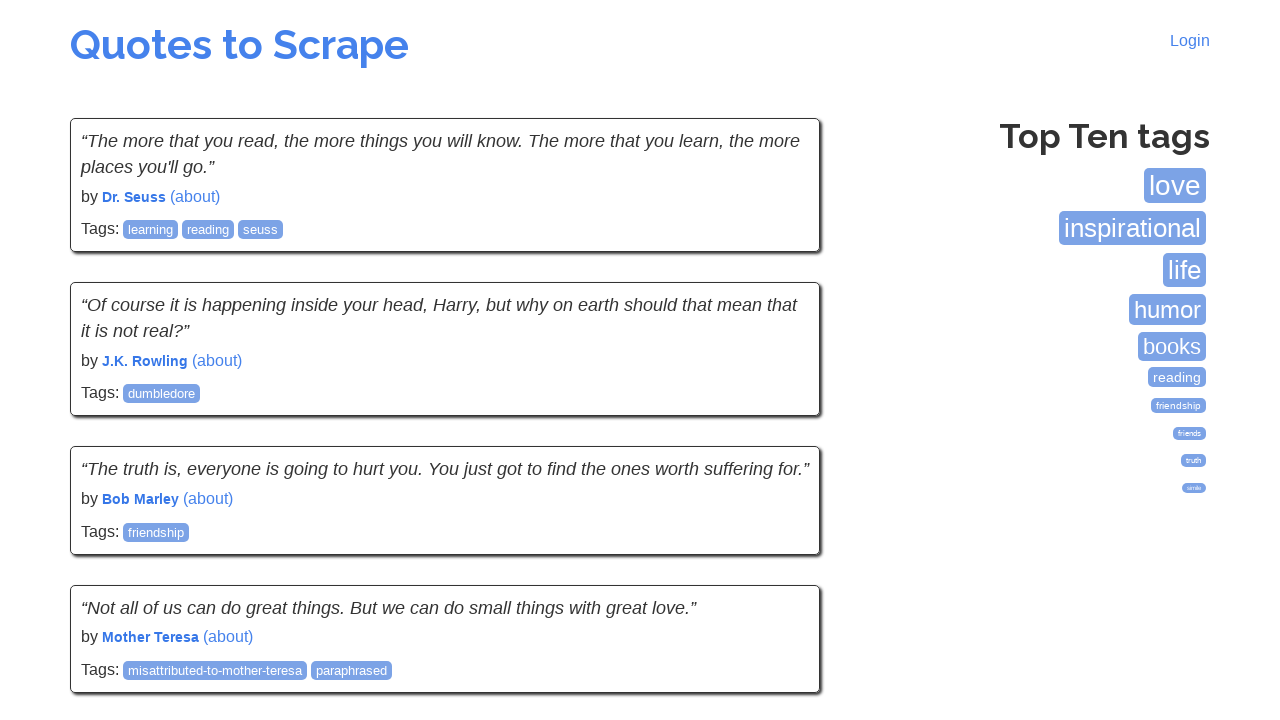

Clicked 'Next' pagination link to navigate to next page at (778, 542) on li.next a
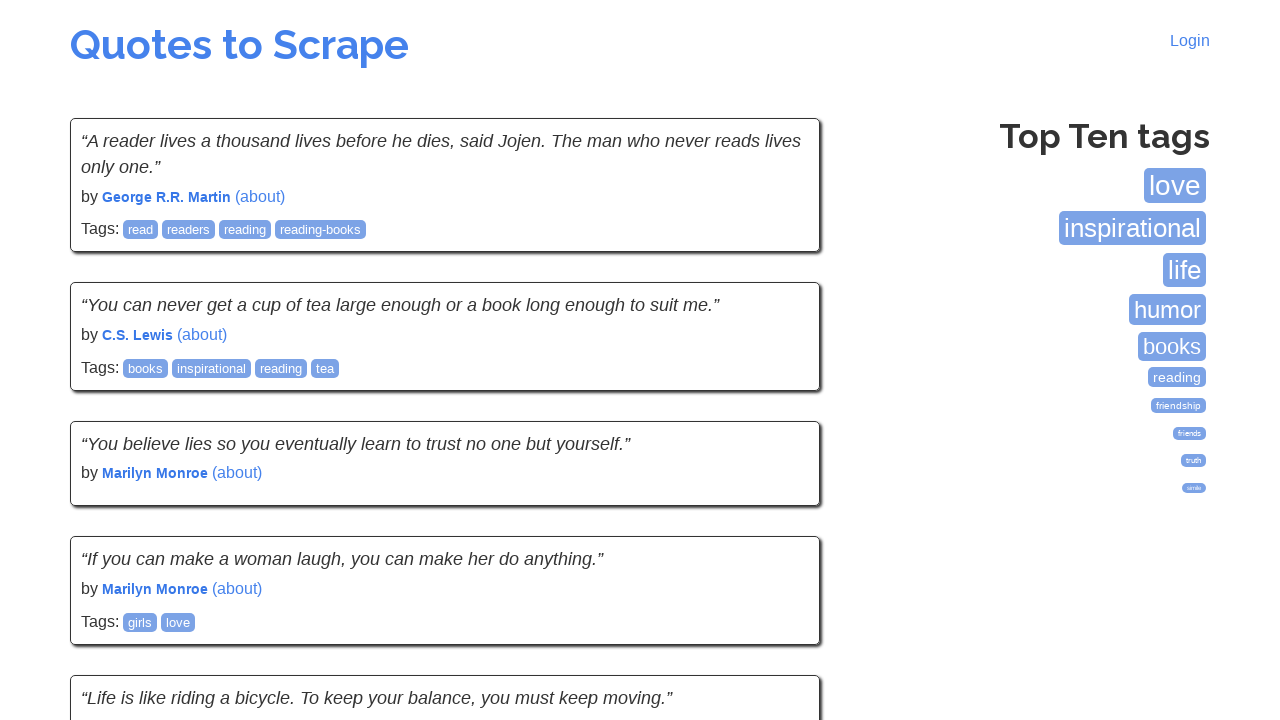

Waited for quotes to load on the next page
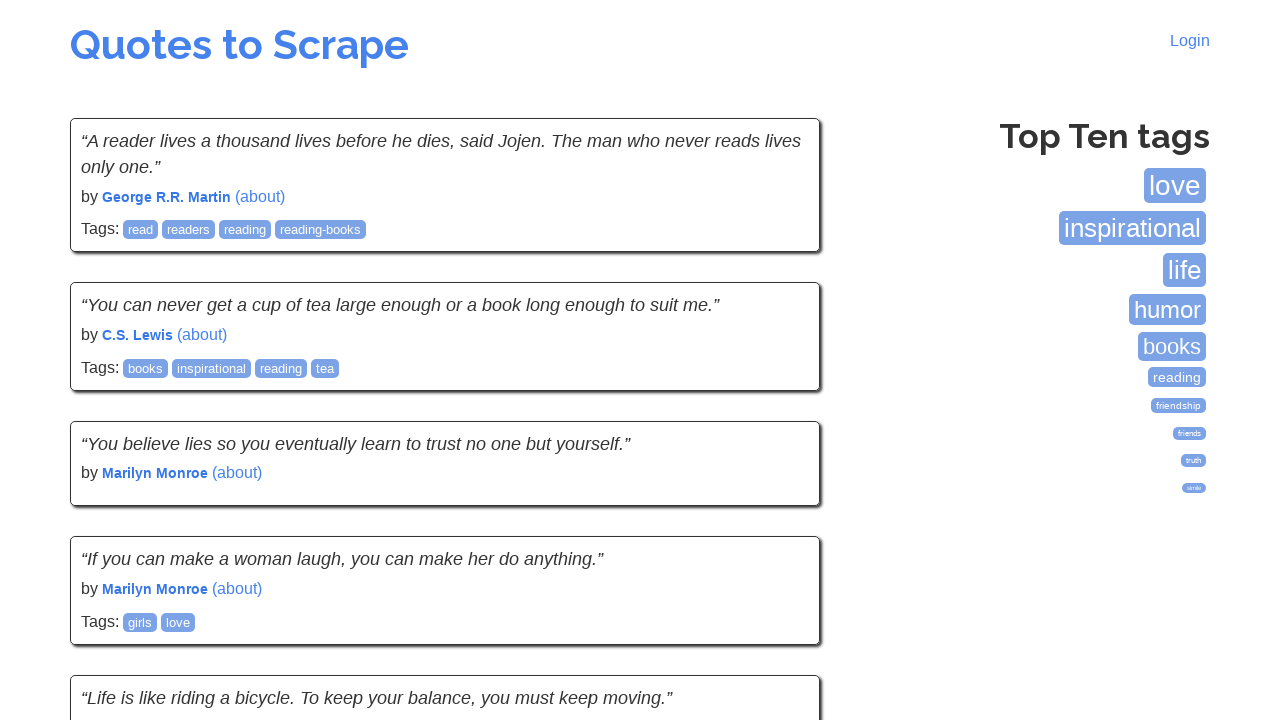

Checked if 'Next' pagination button exists
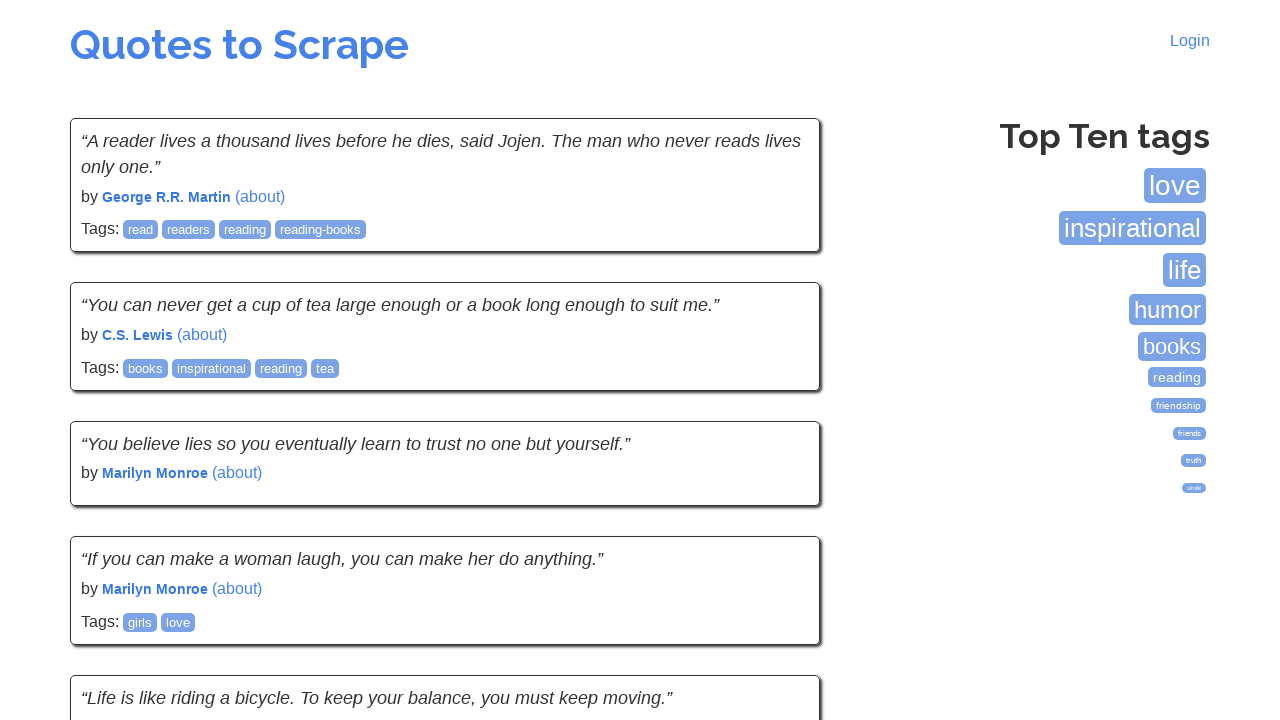

Clicked 'Next' pagination link to navigate to next page at (778, 541) on li.next a
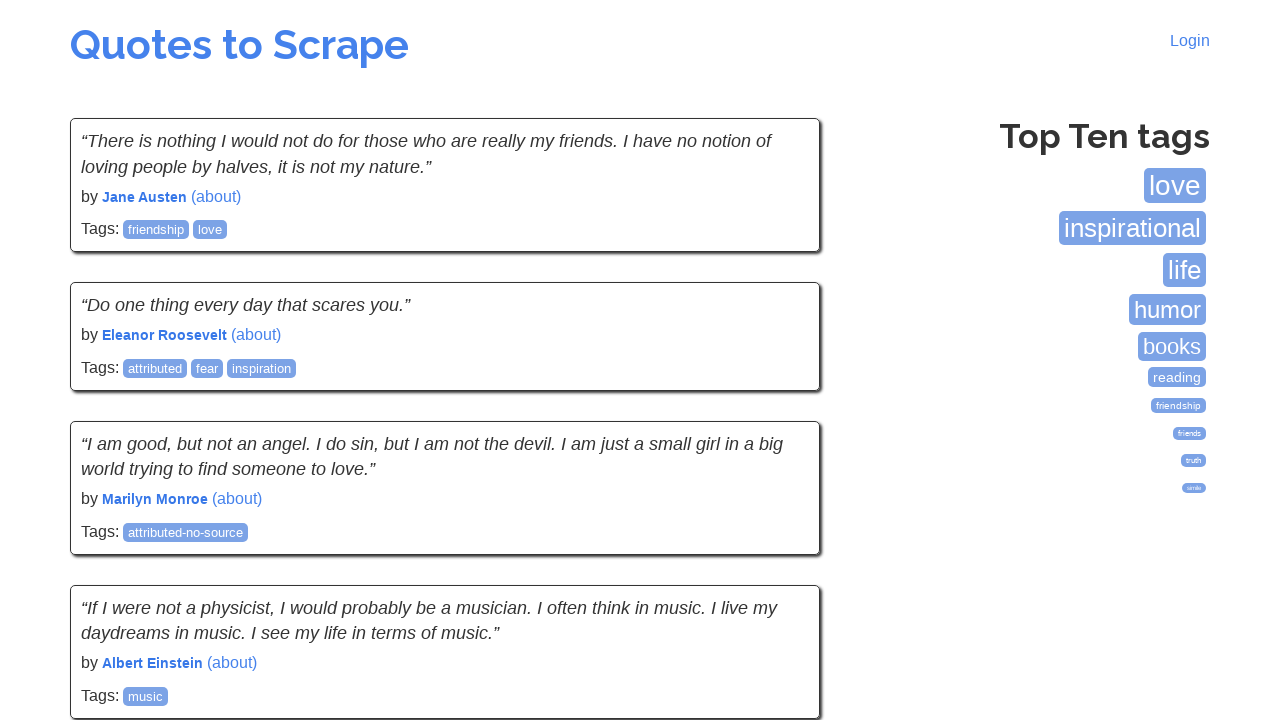

Waited for quotes to load on the next page
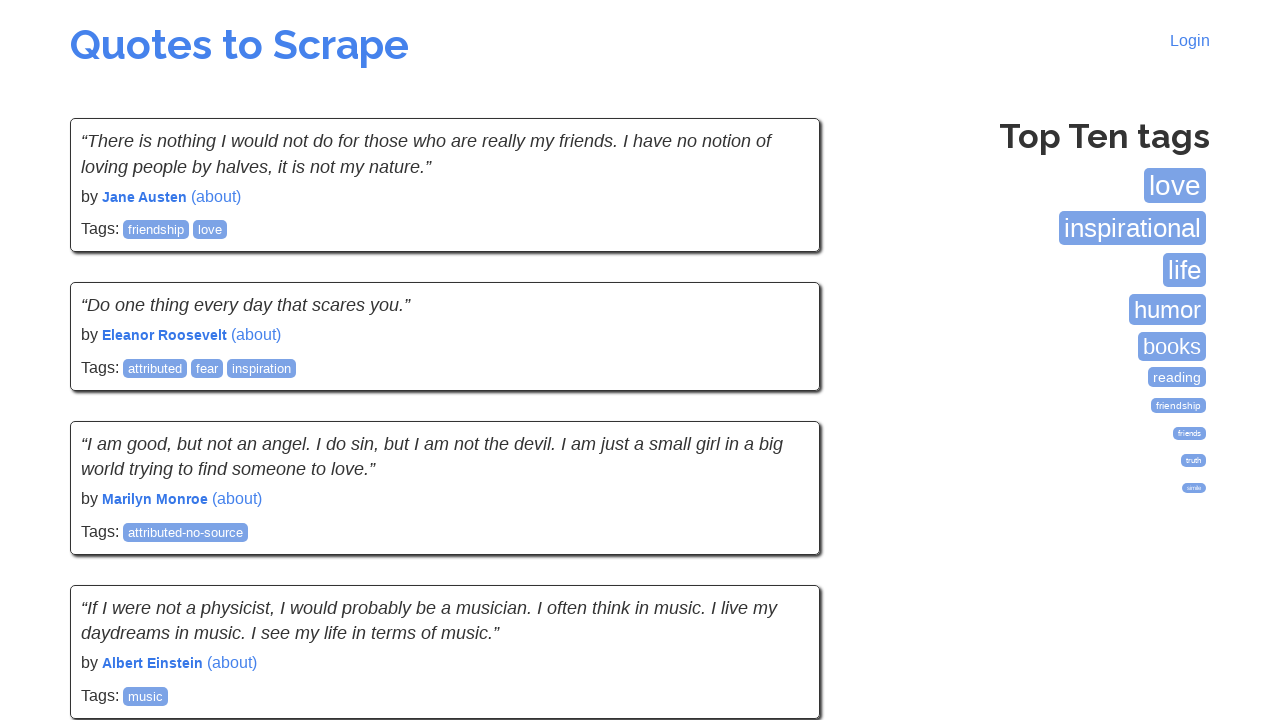

Checked if 'Next' pagination button exists
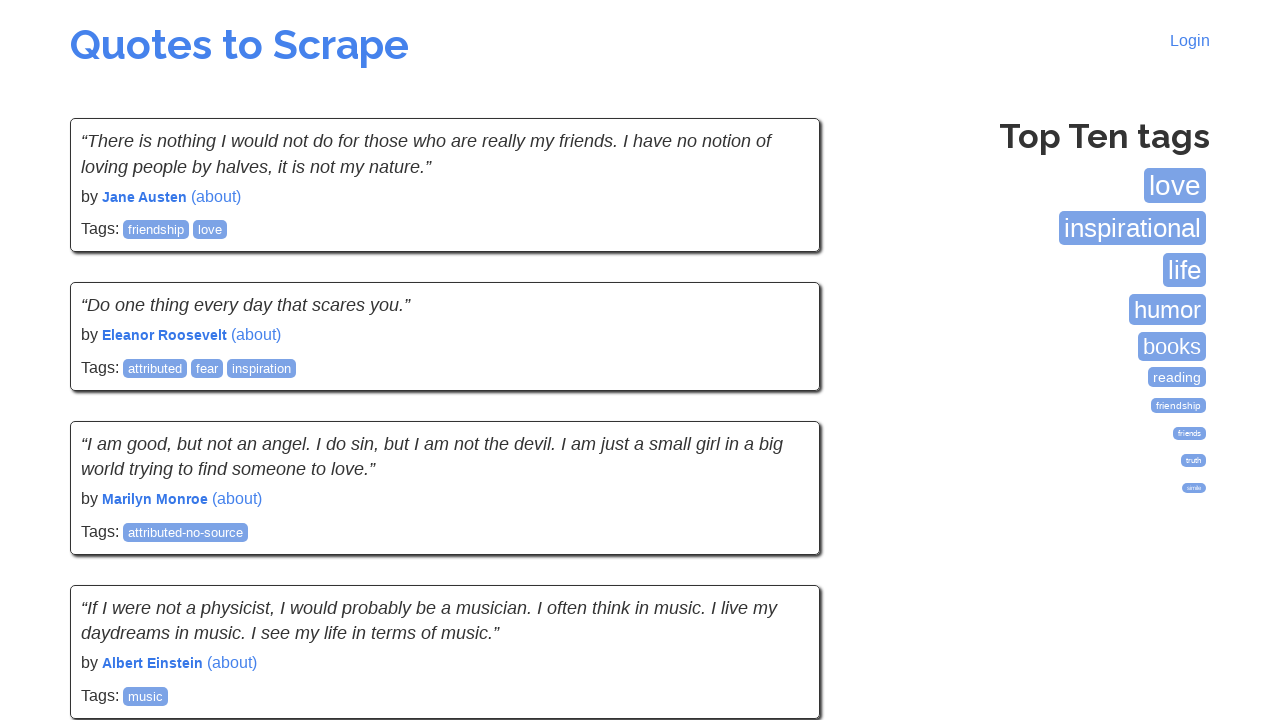

Clicked 'Next' pagination link to navigate to next page at (778, 542) on li.next a
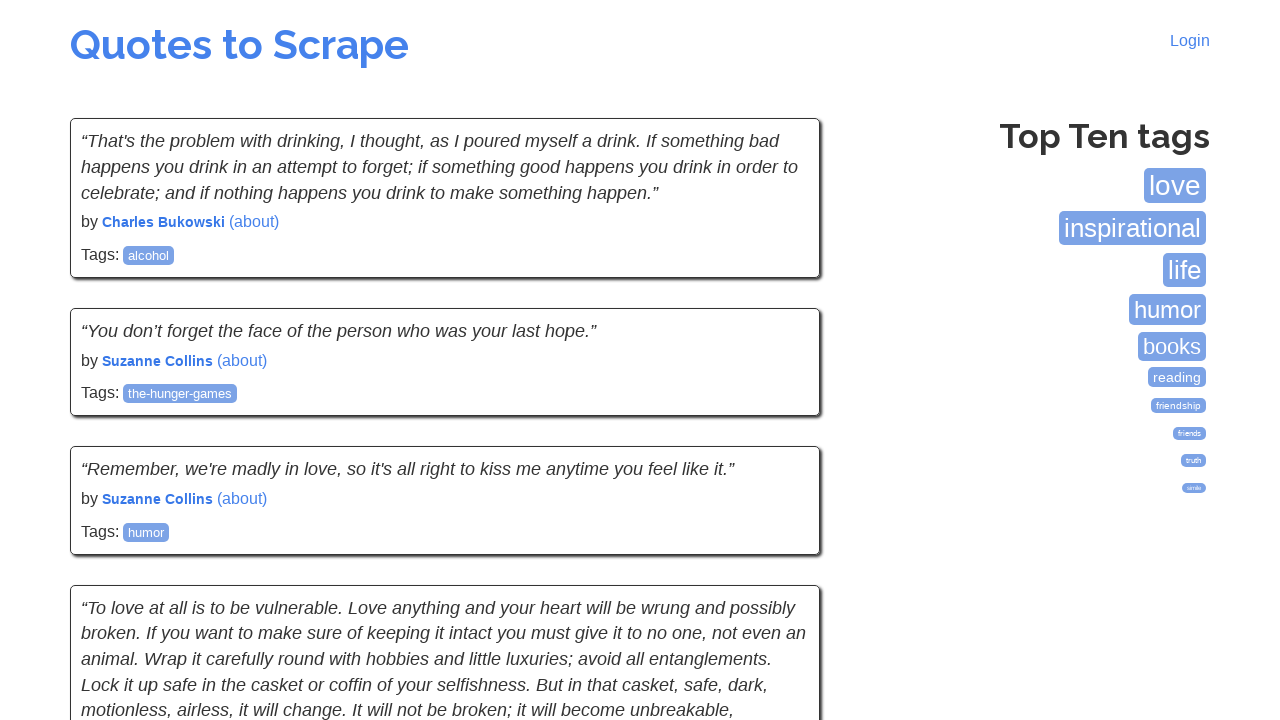

Waited for quotes to load on the next page
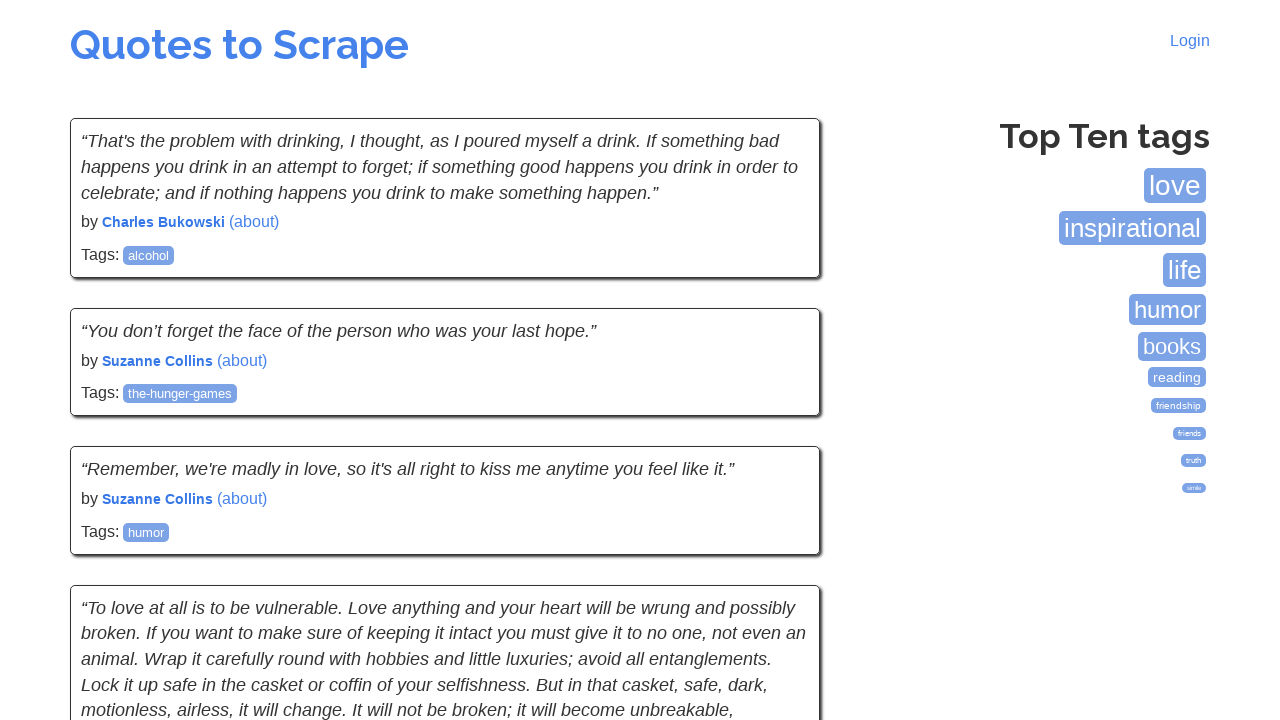

Checked if 'Next' pagination button exists
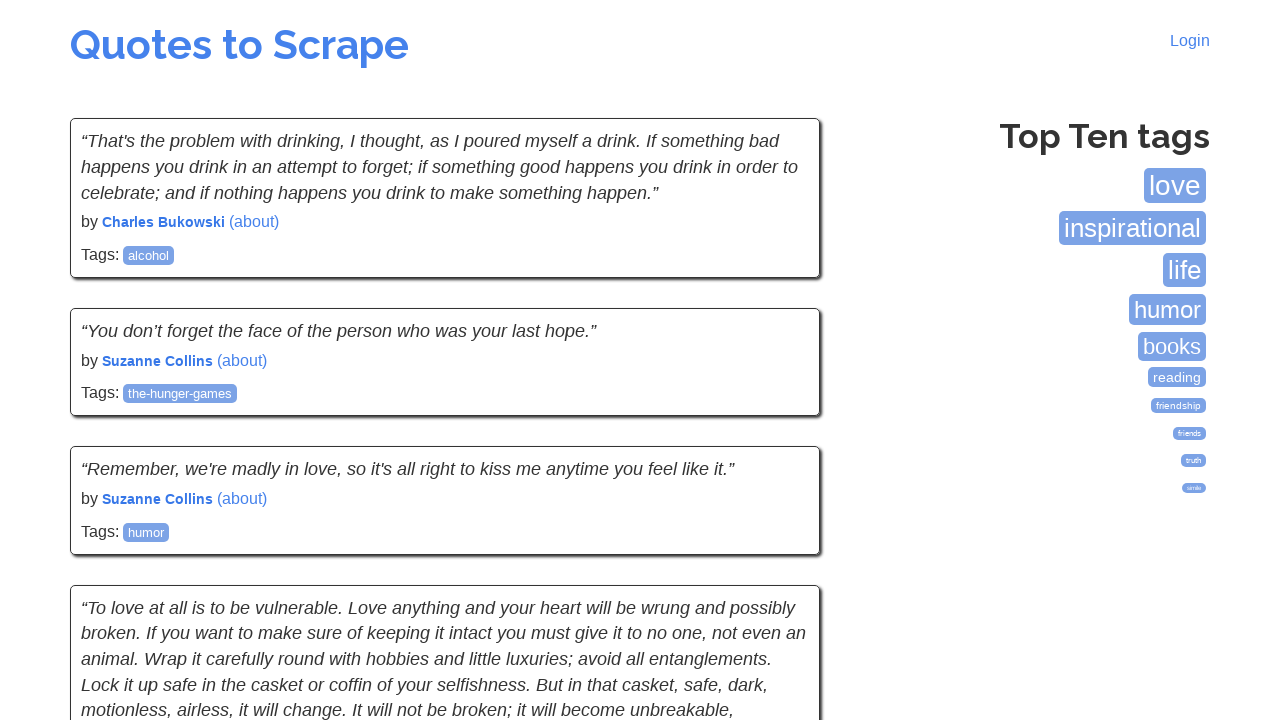

Clicked 'Next' pagination link to navigate to next page at (778, 542) on li.next a
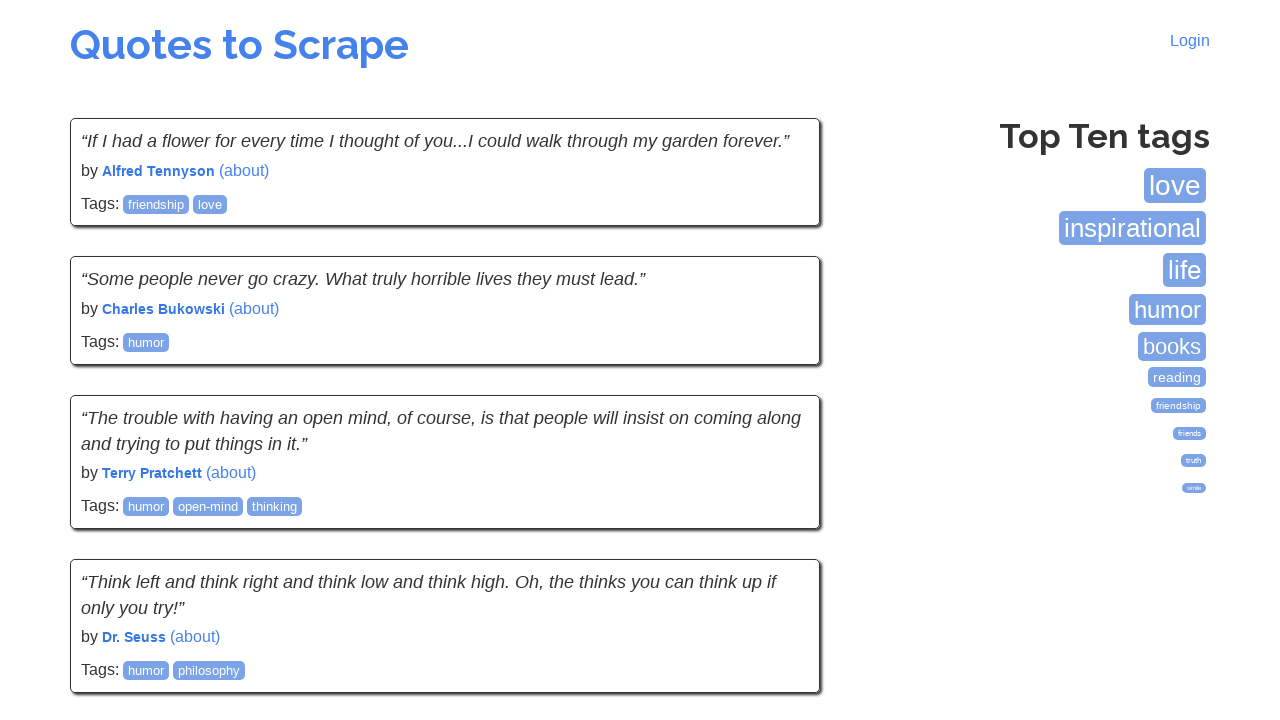

Waited for quotes to load on the next page
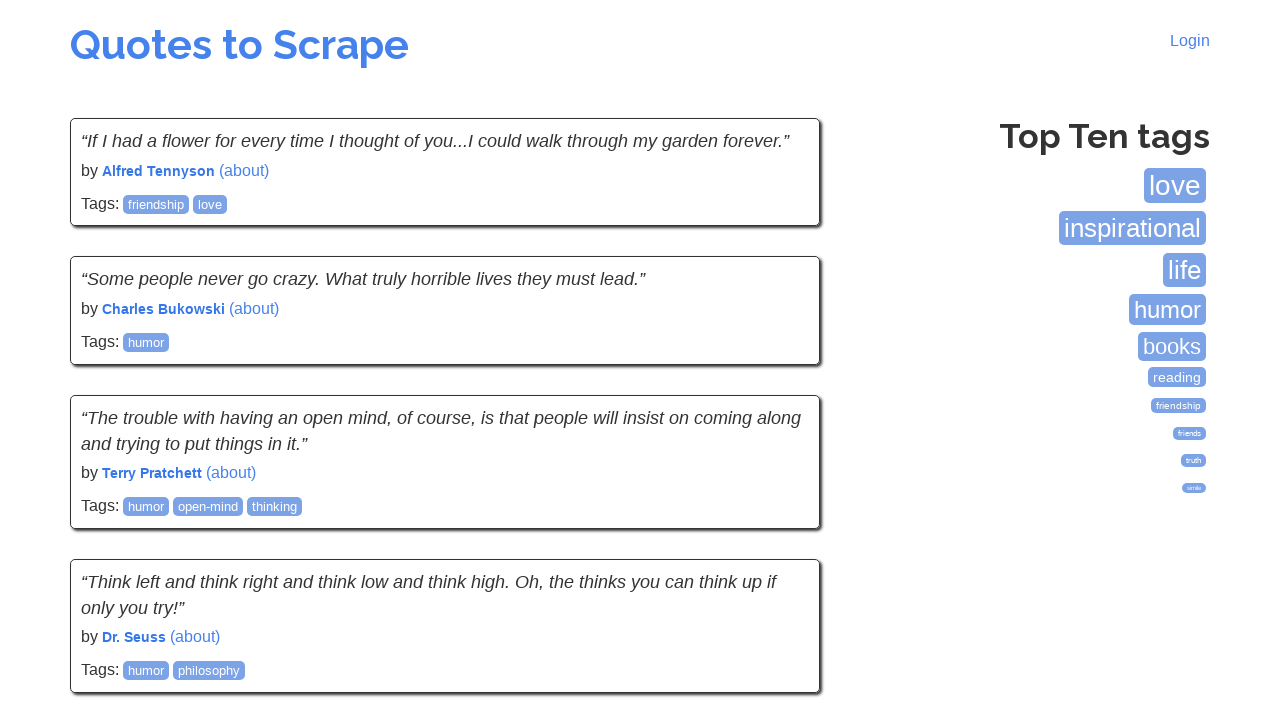

Checked if 'Next' pagination button exists
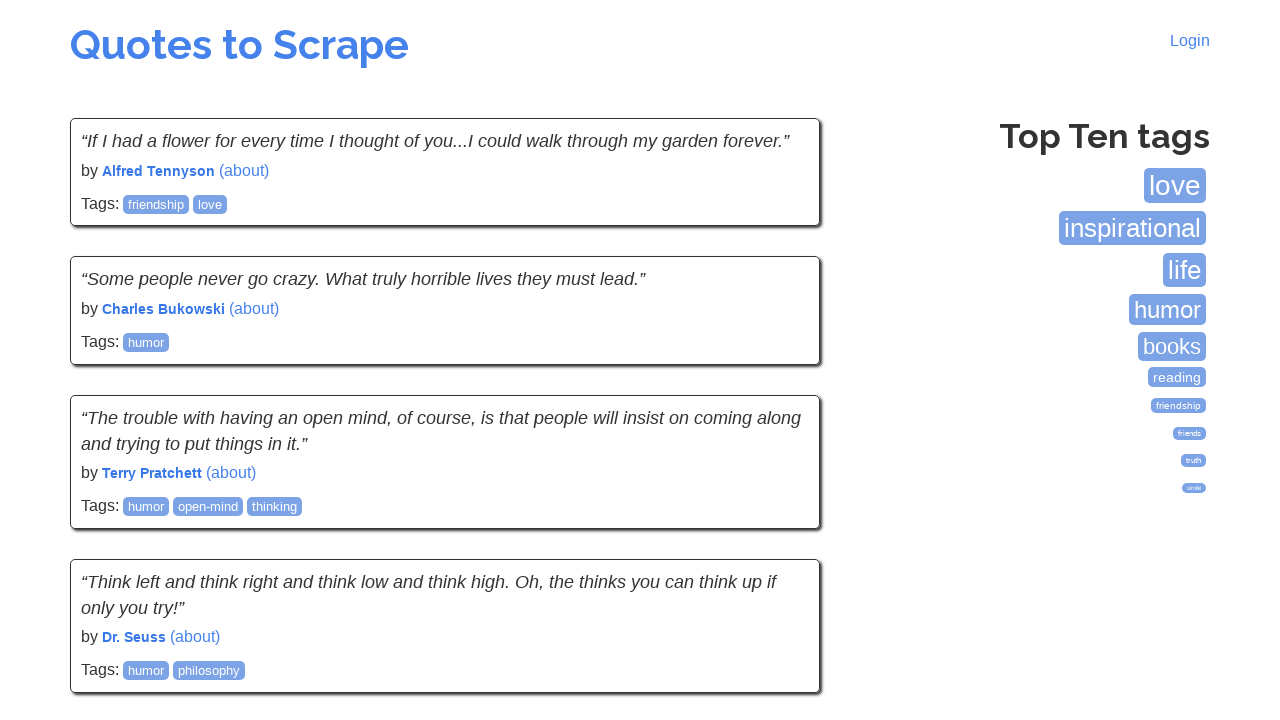

Clicked 'Next' pagination link to navigate to next page at (778, 542) on li.next a
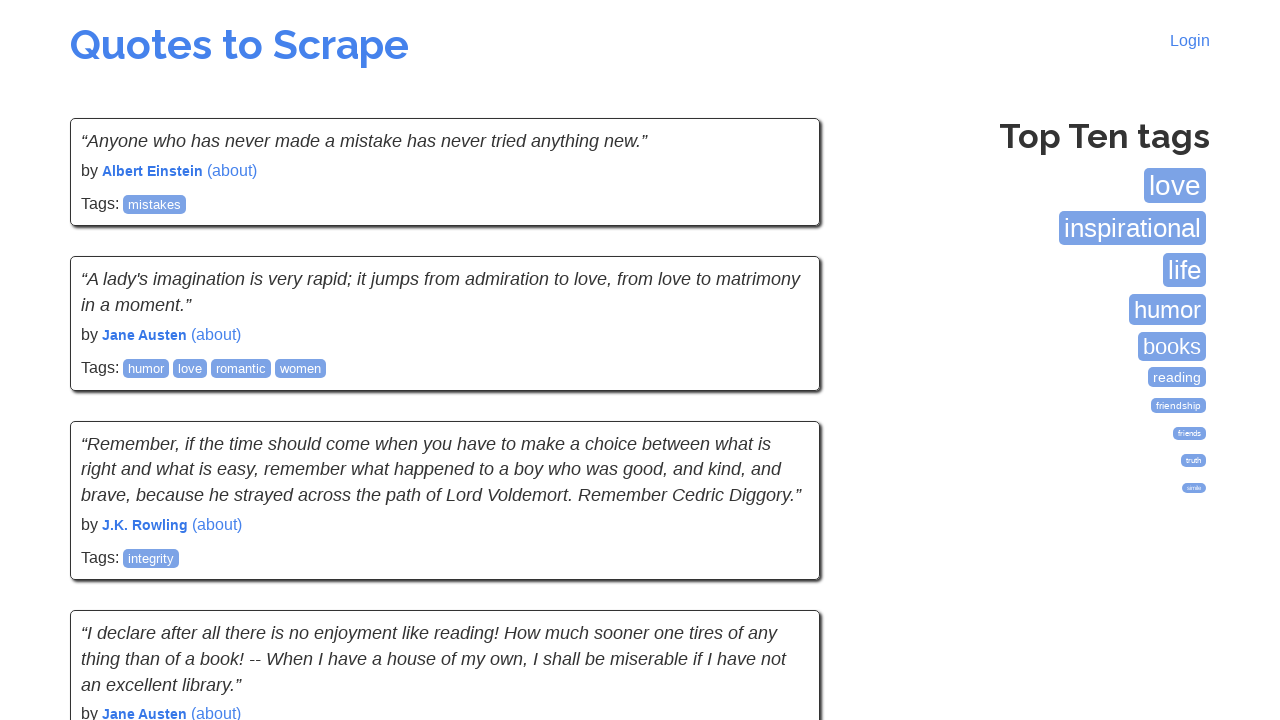

Waited for quotes to load on the next page
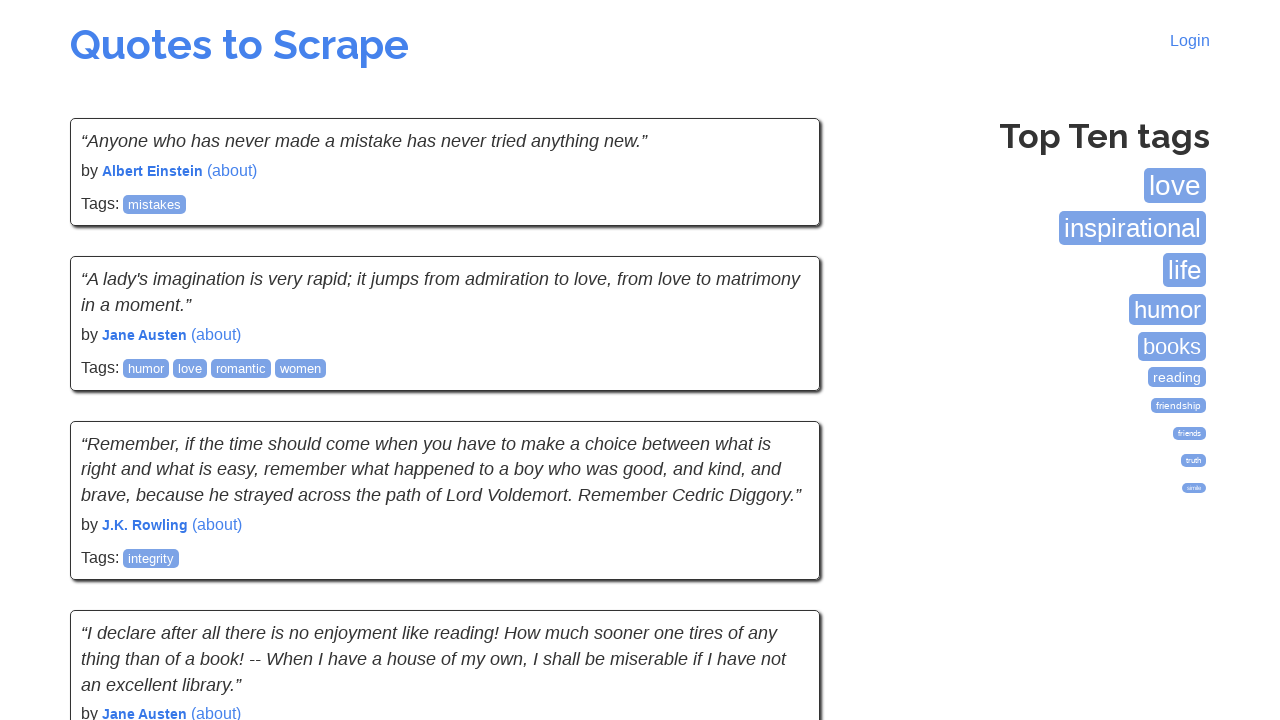

Checked if 'Next' pagination button exists
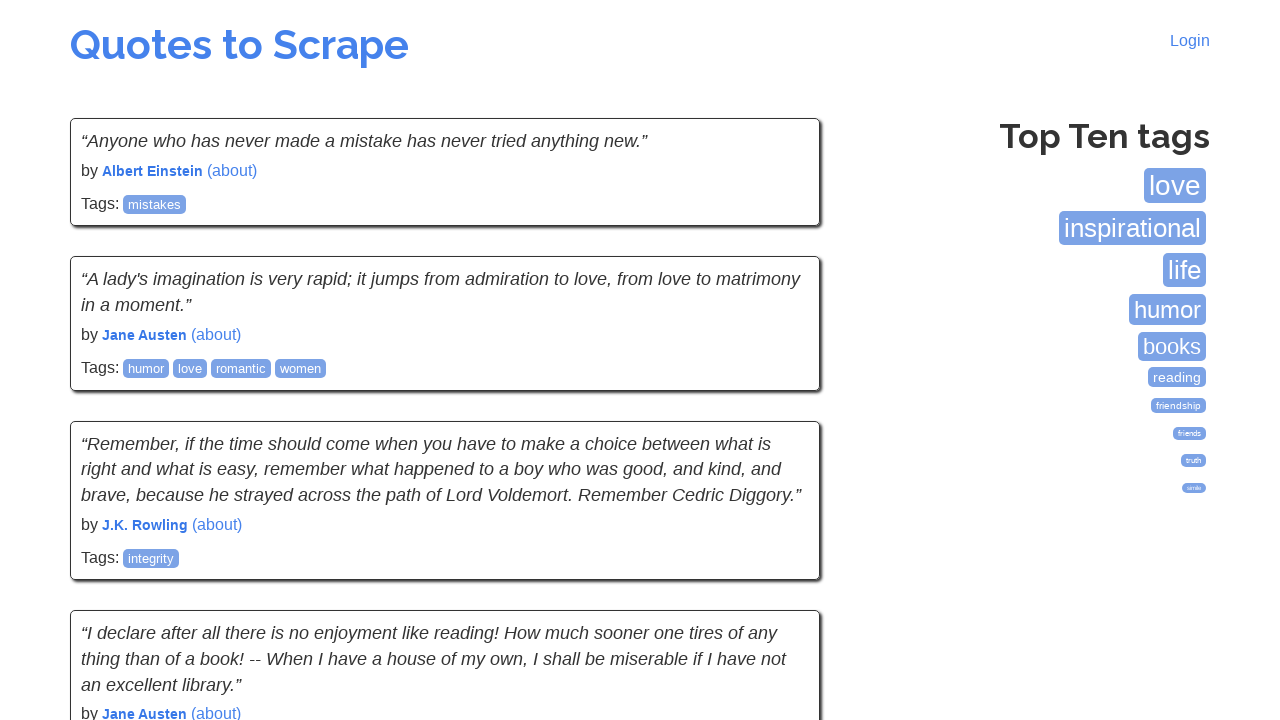

Clicked 'Next' pagination link to navigate to next page at (778, 542) on li.next a
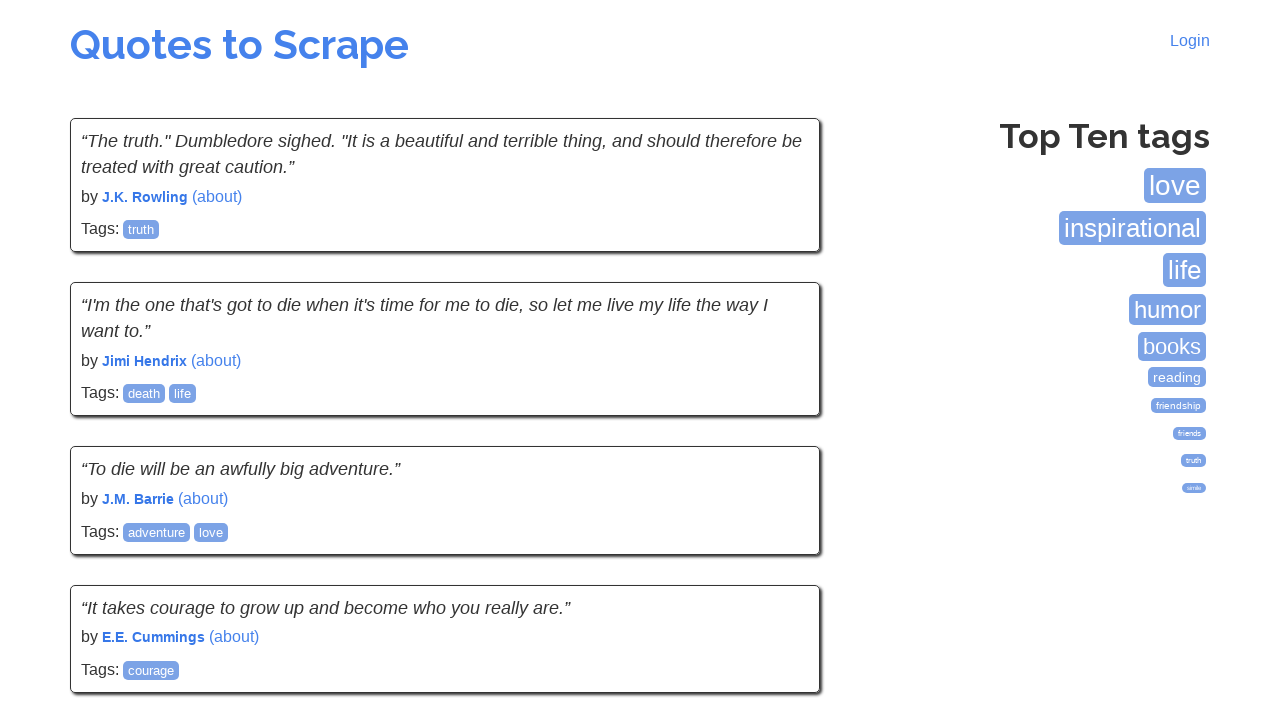

Waited for quotes to load on the next page
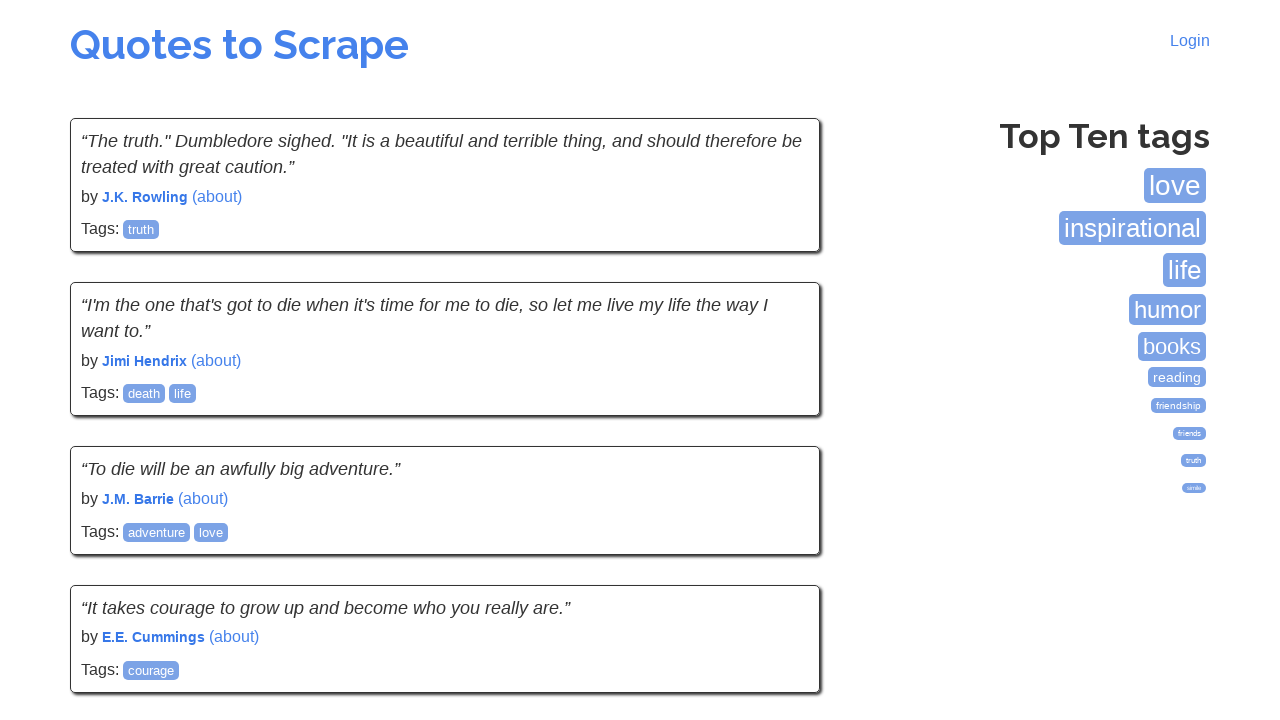

Checked if 'Next' pagination button exists
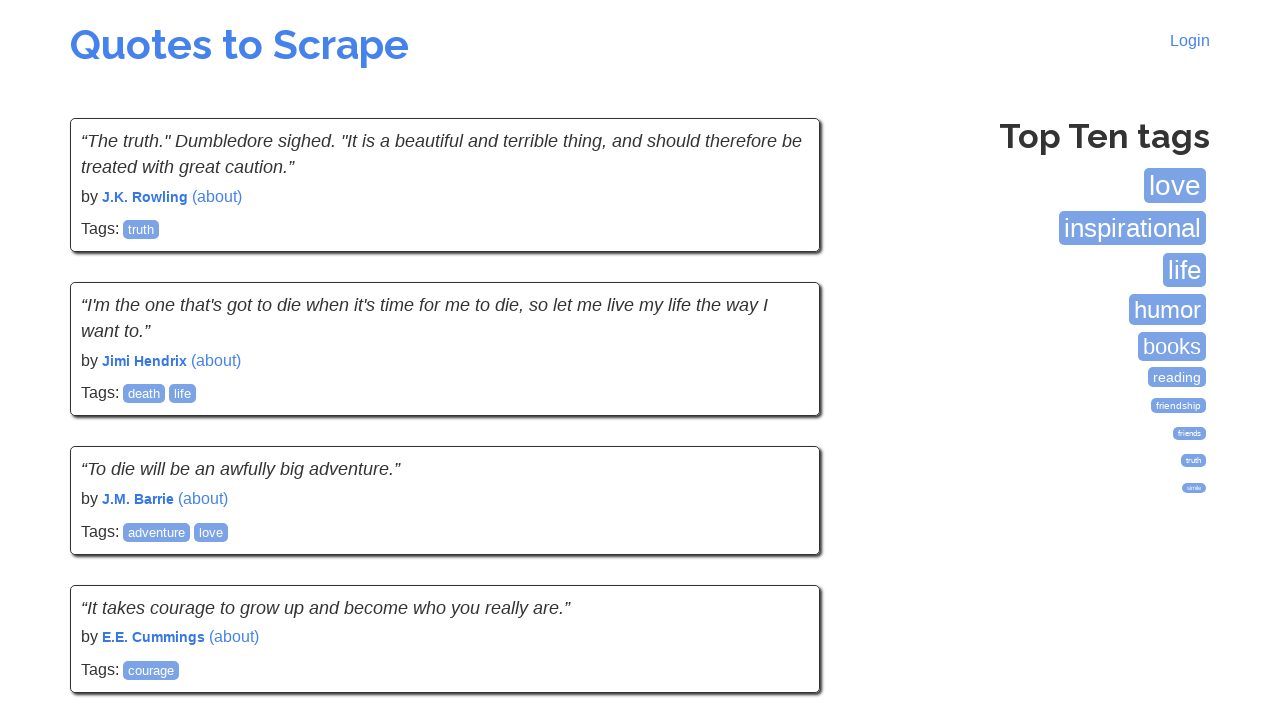

No more pages available, pagination complete
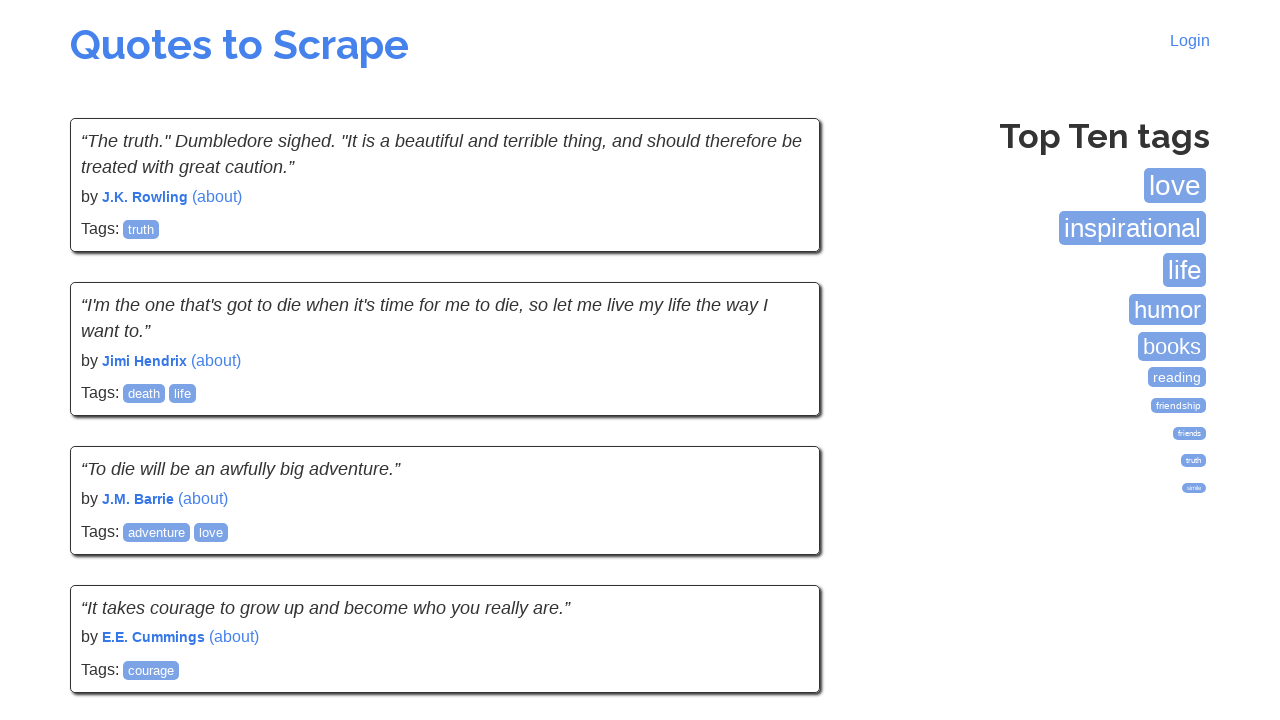

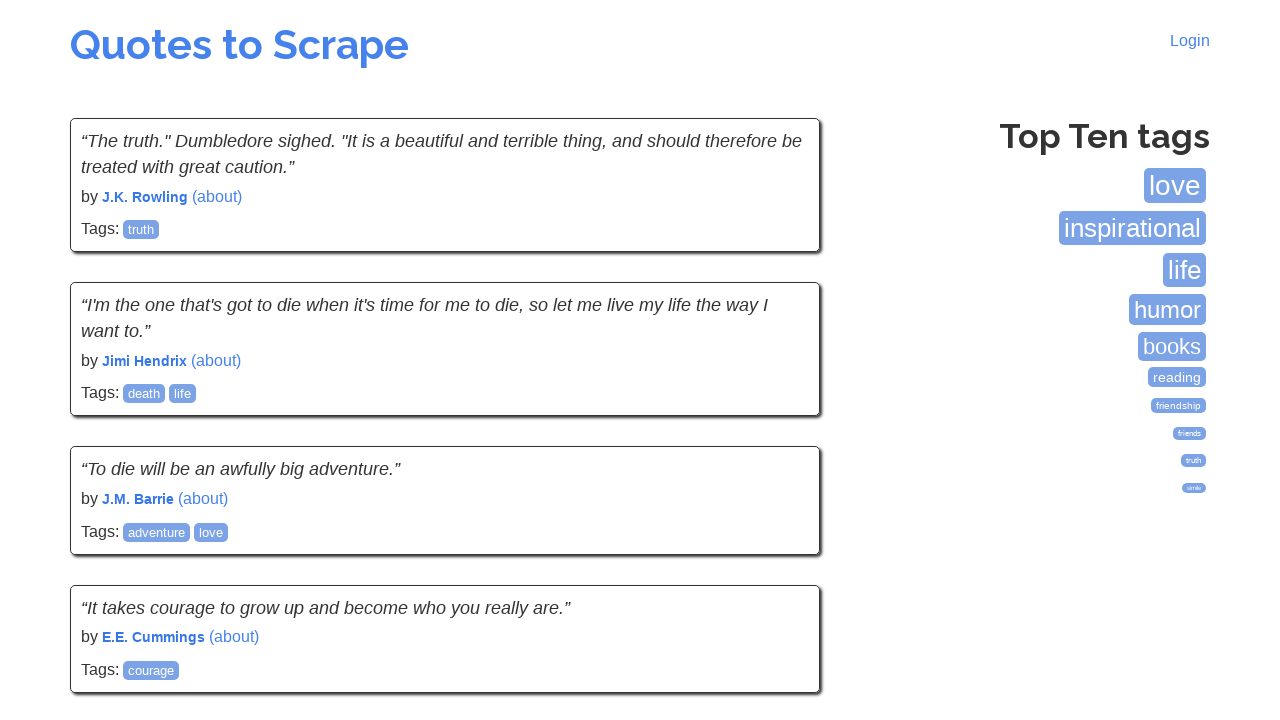